Tests page scrolling functionality by scrolling down and then up on the Selenium downloads page

Starting URL: http://seleniumhq.org/download

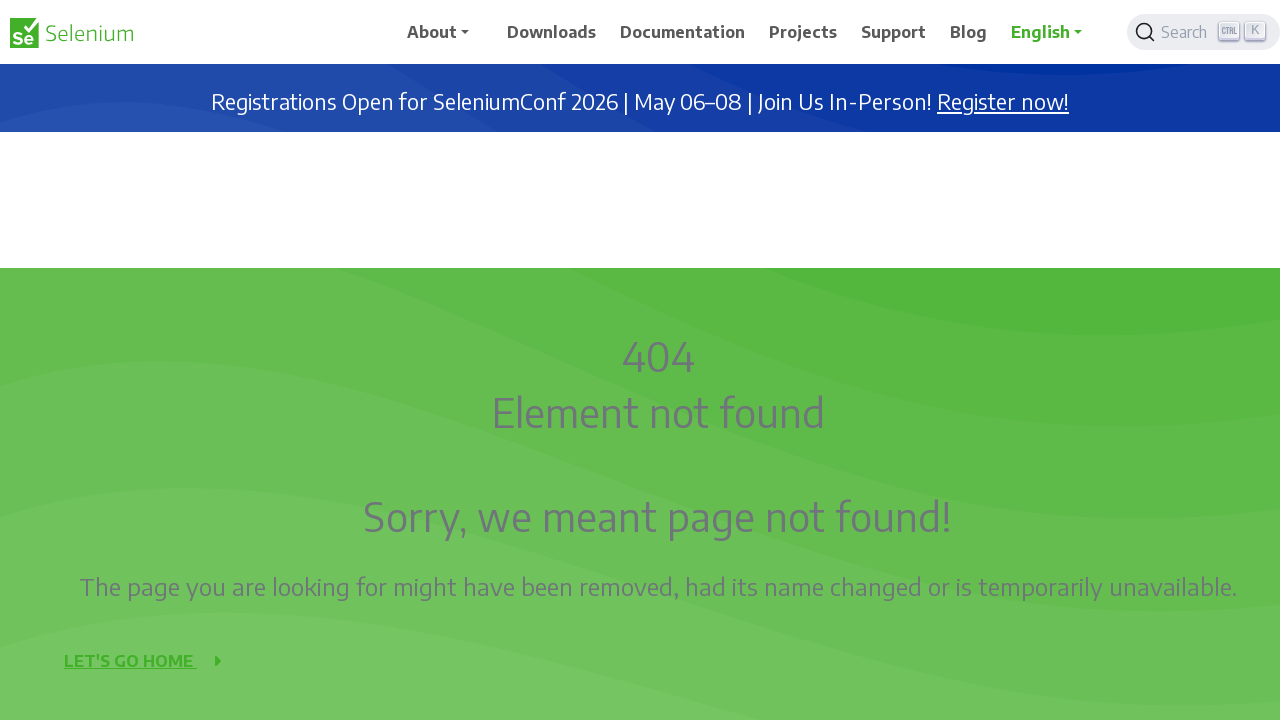

Scrolled down 1000 pixels on Selenium downloads page
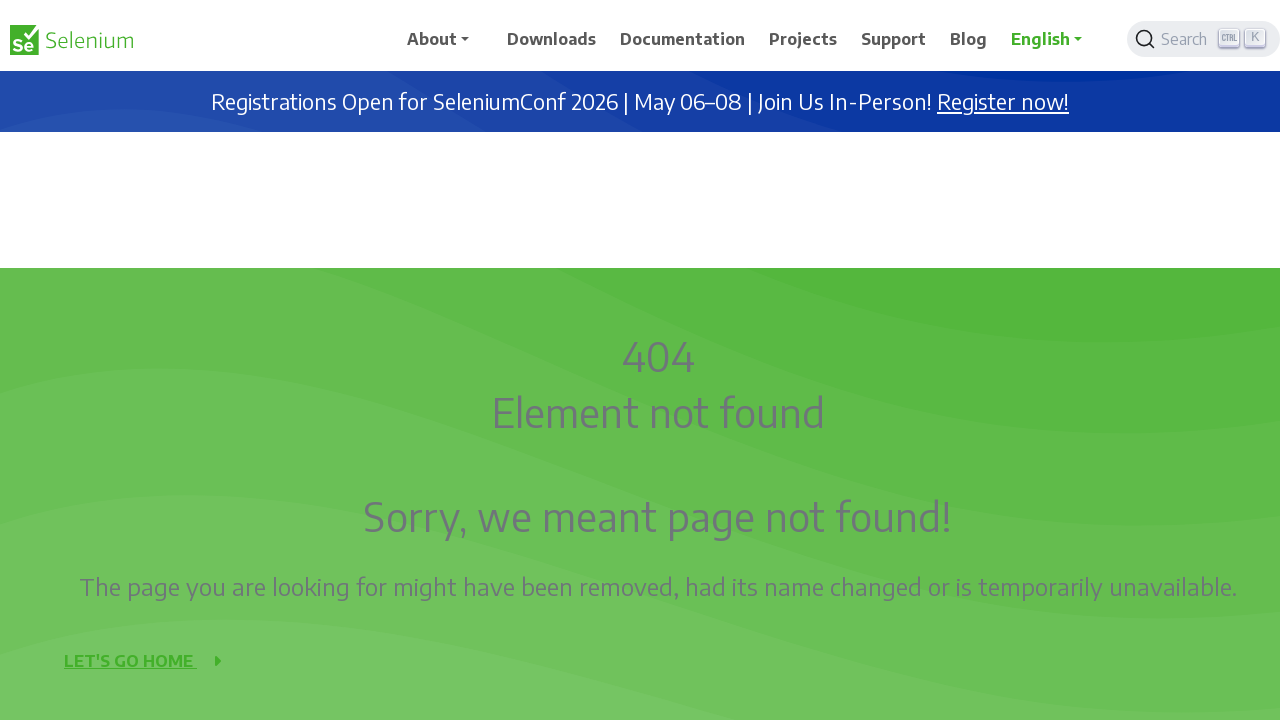

Waited 3 seconds after scrolling down
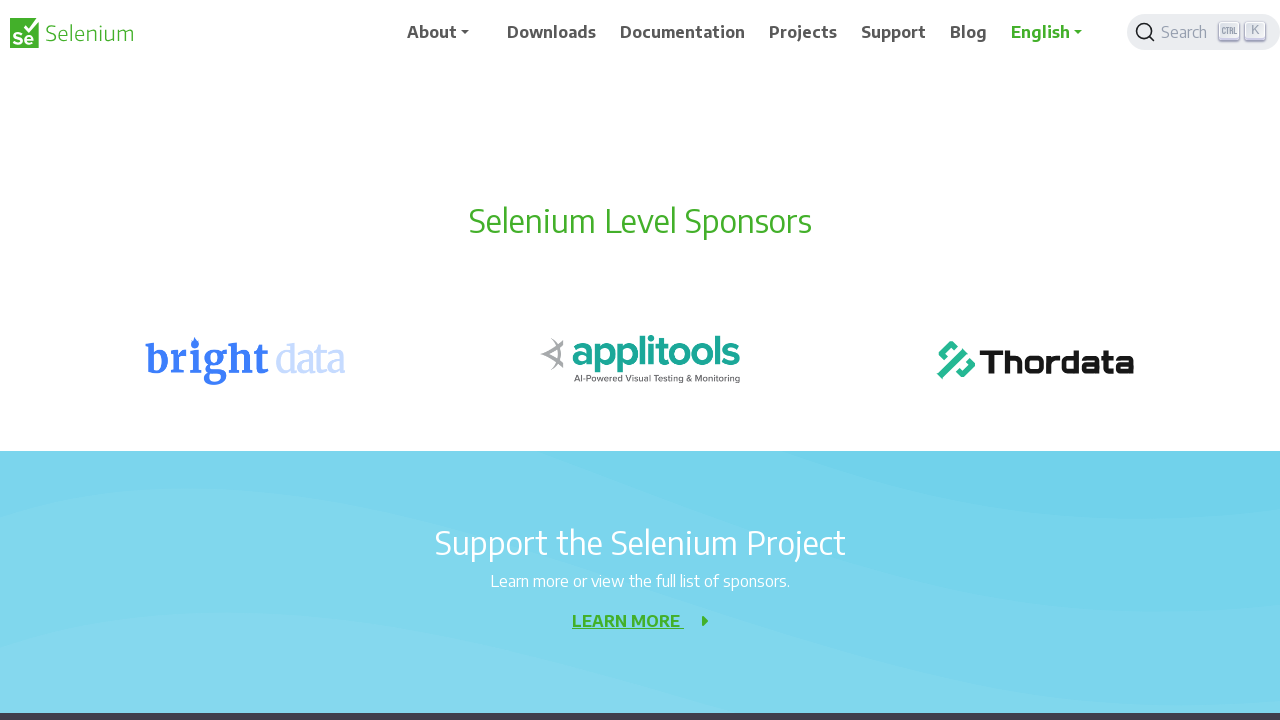

Scrolled down 1000 pixels on Selenium downloads page
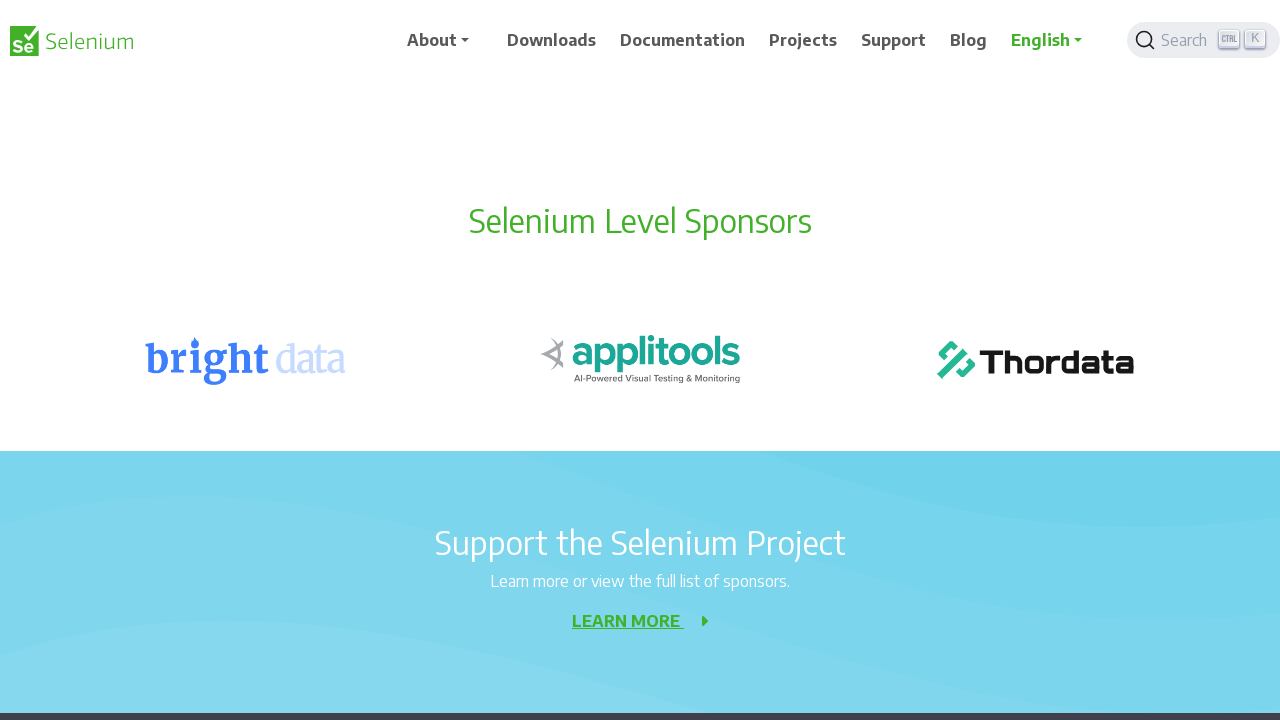

Waited 3 seconds after scrolling down
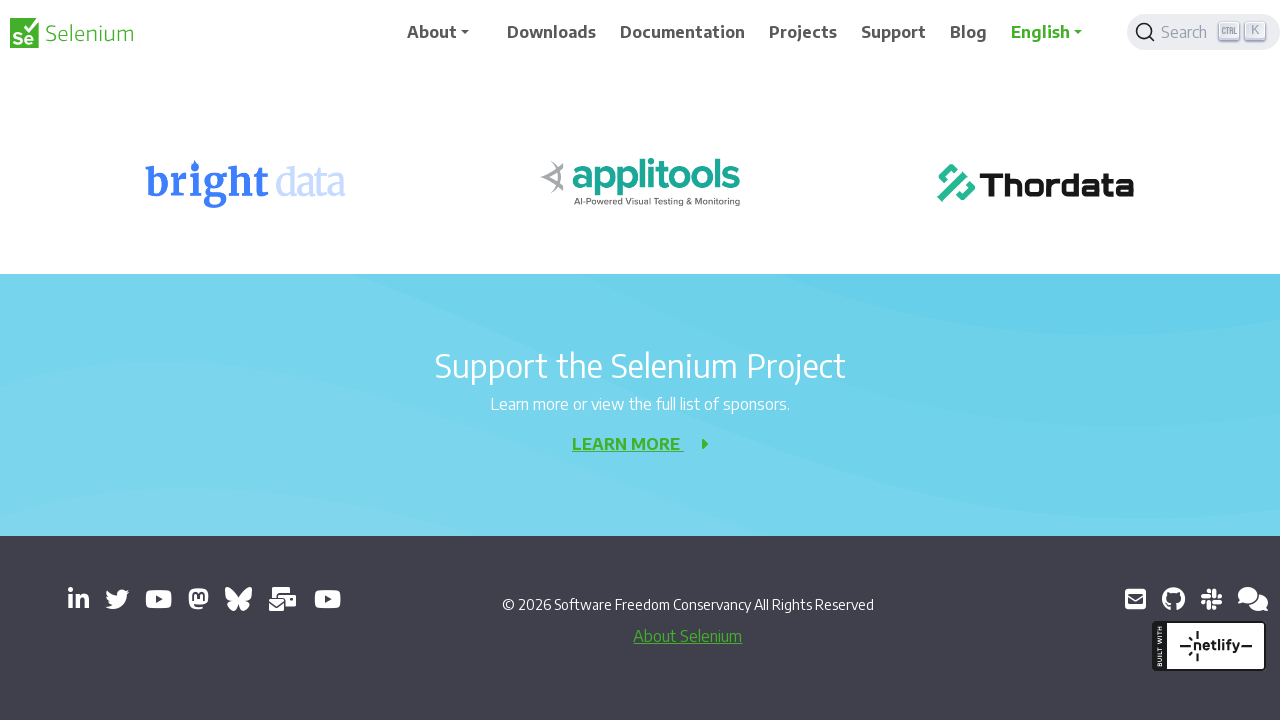

Scrolled down 1000 pixels on Selenium downloads page
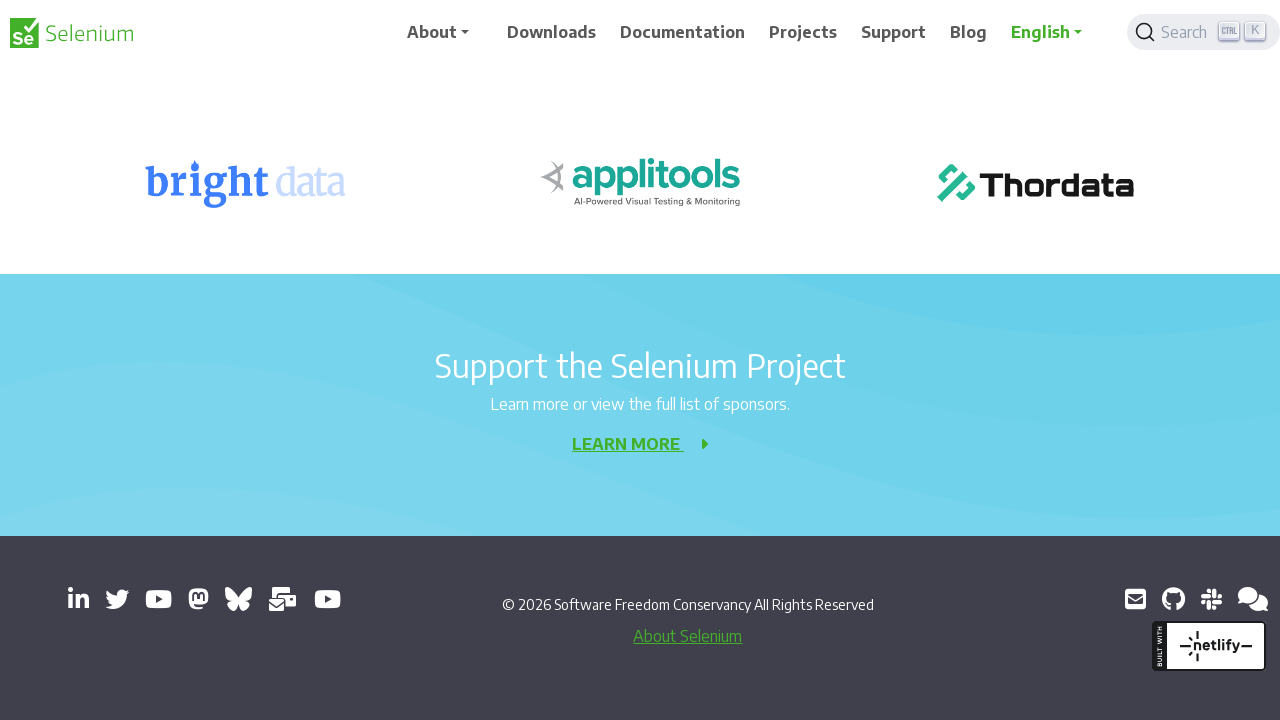

Waited 3 seconds after scrolling down
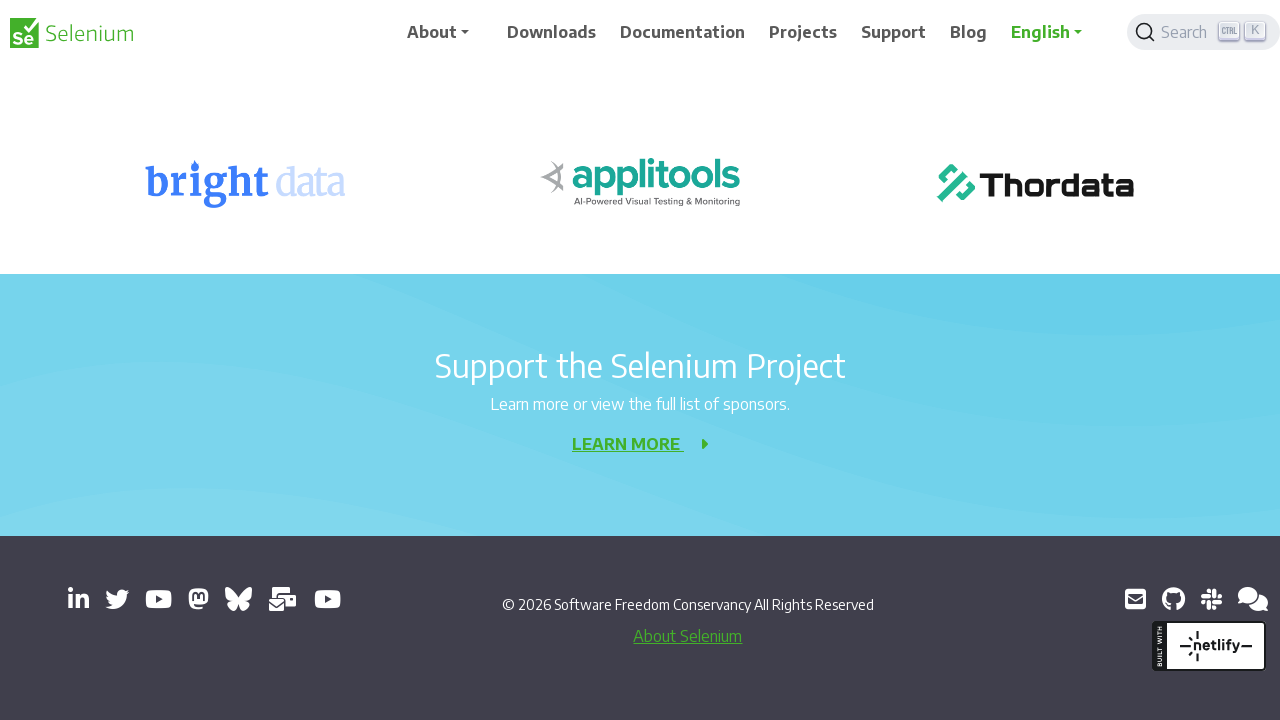

Scrolled down 1000 pixels on Selenium downloads page
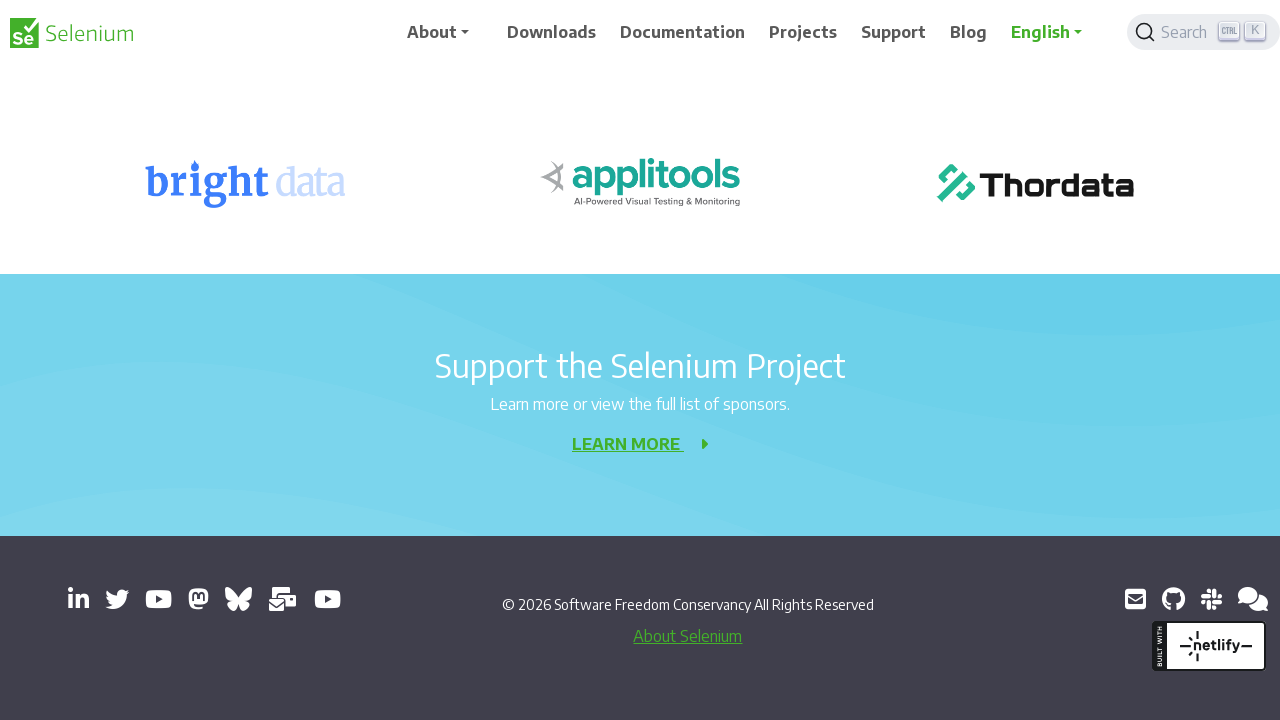

Waited 3 seconds after scrolling down
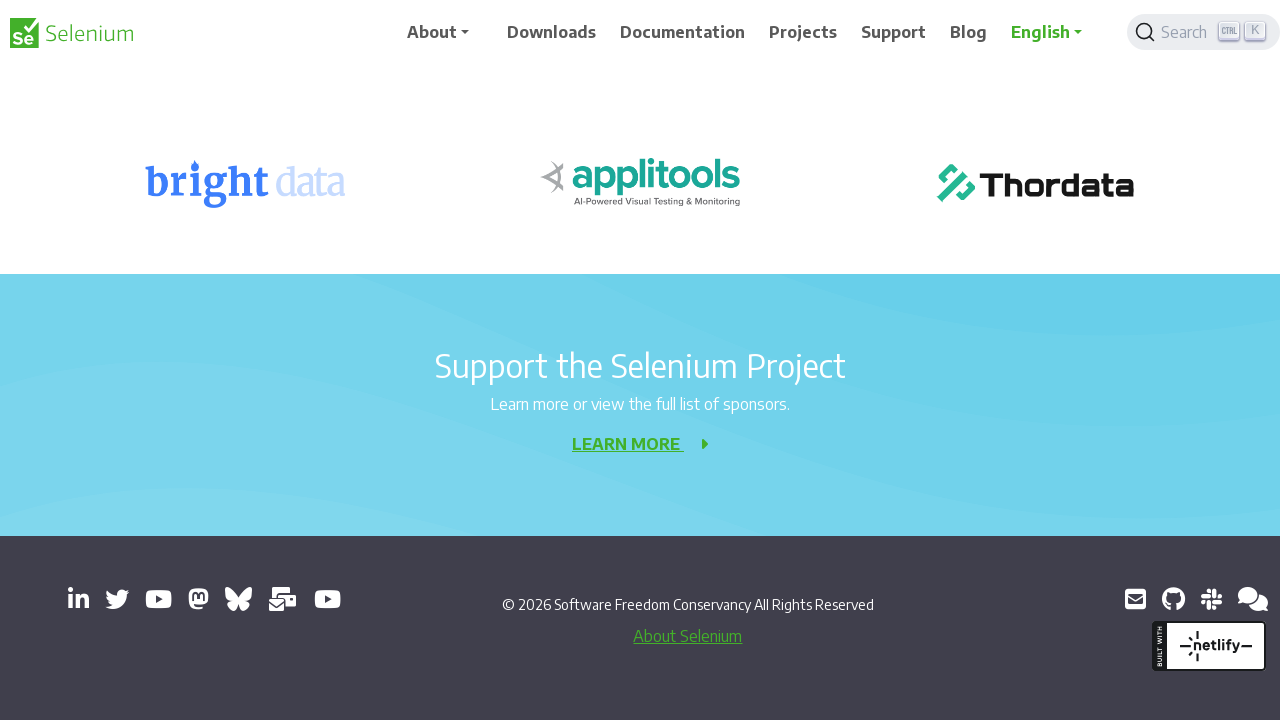

Scrolled down 1000 pixels on Selenium downloads page
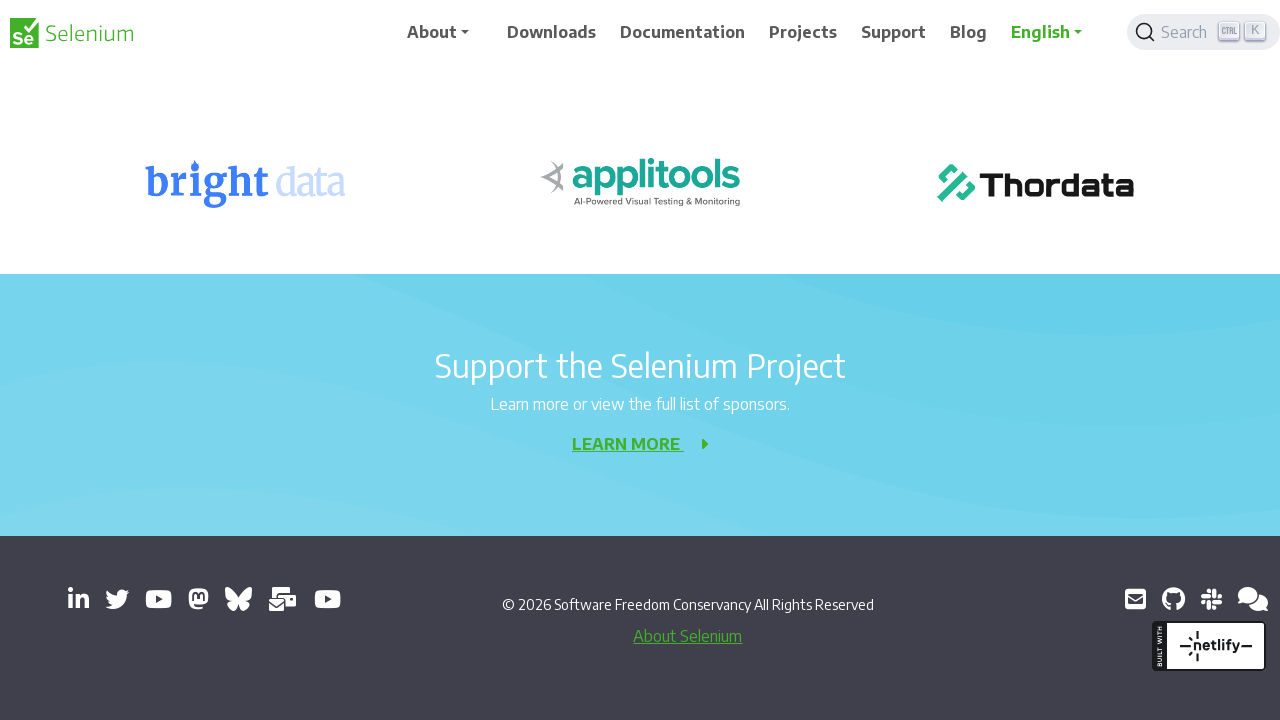

Waited 3 seconds after scrolling down
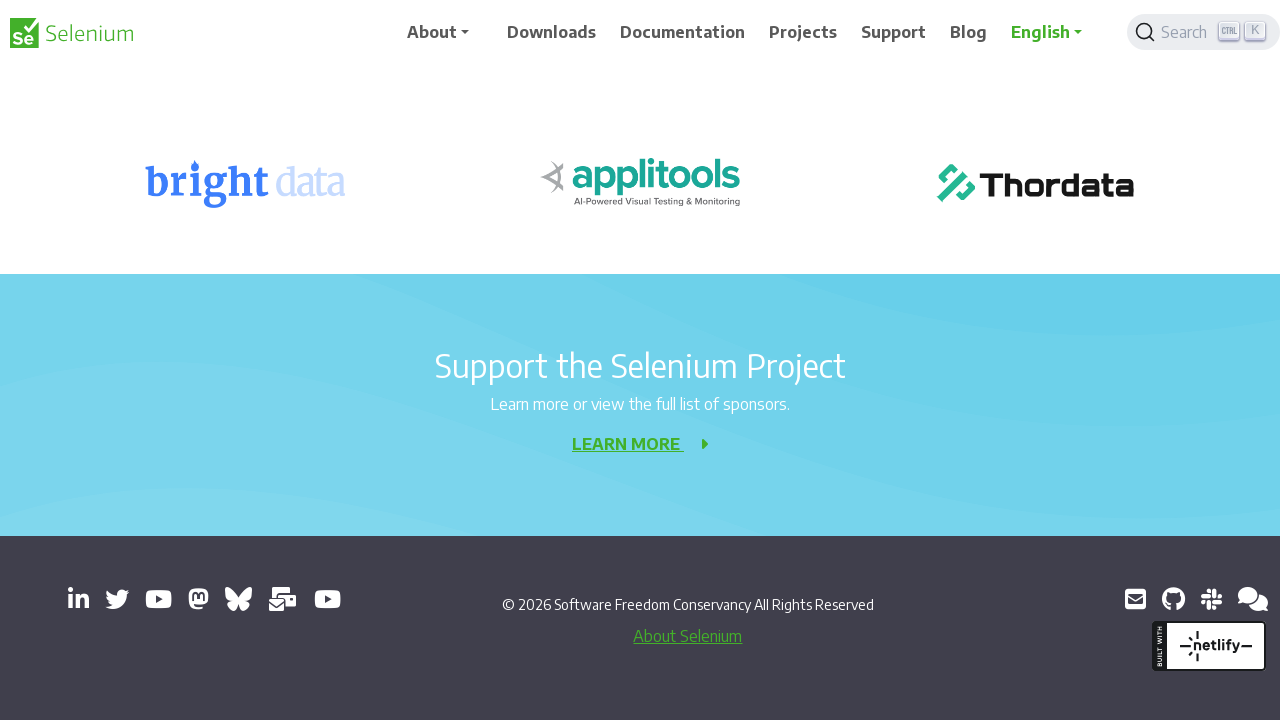

Scrolled down 1000 pixels on Selenium downloads page
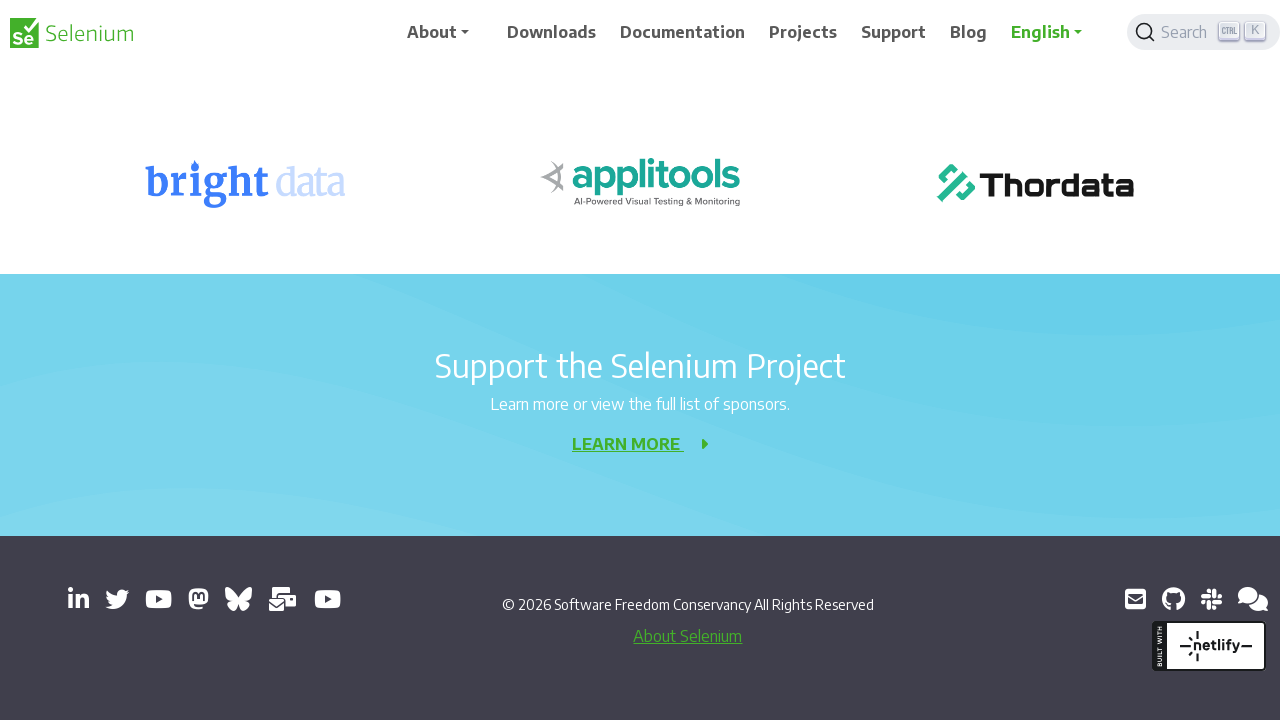

Waited 3 seconds after scrolling down
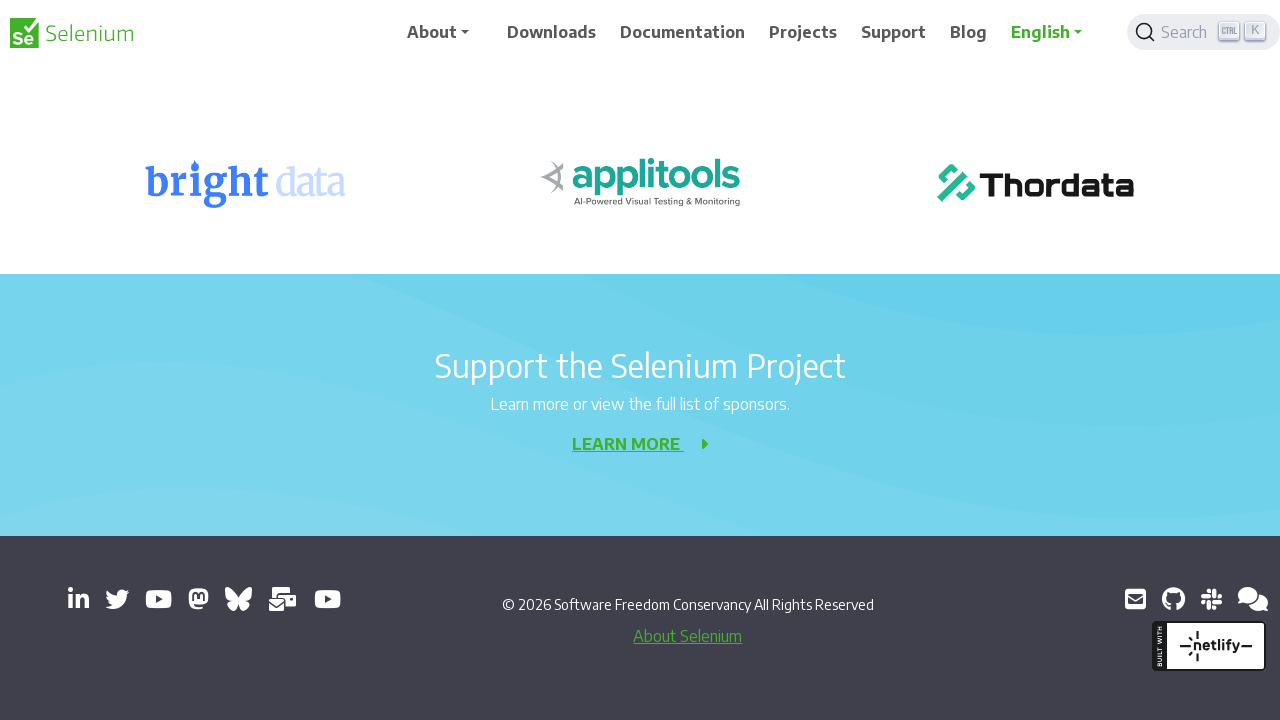

Scrolled down 1000 pixels on Selenium downloads page
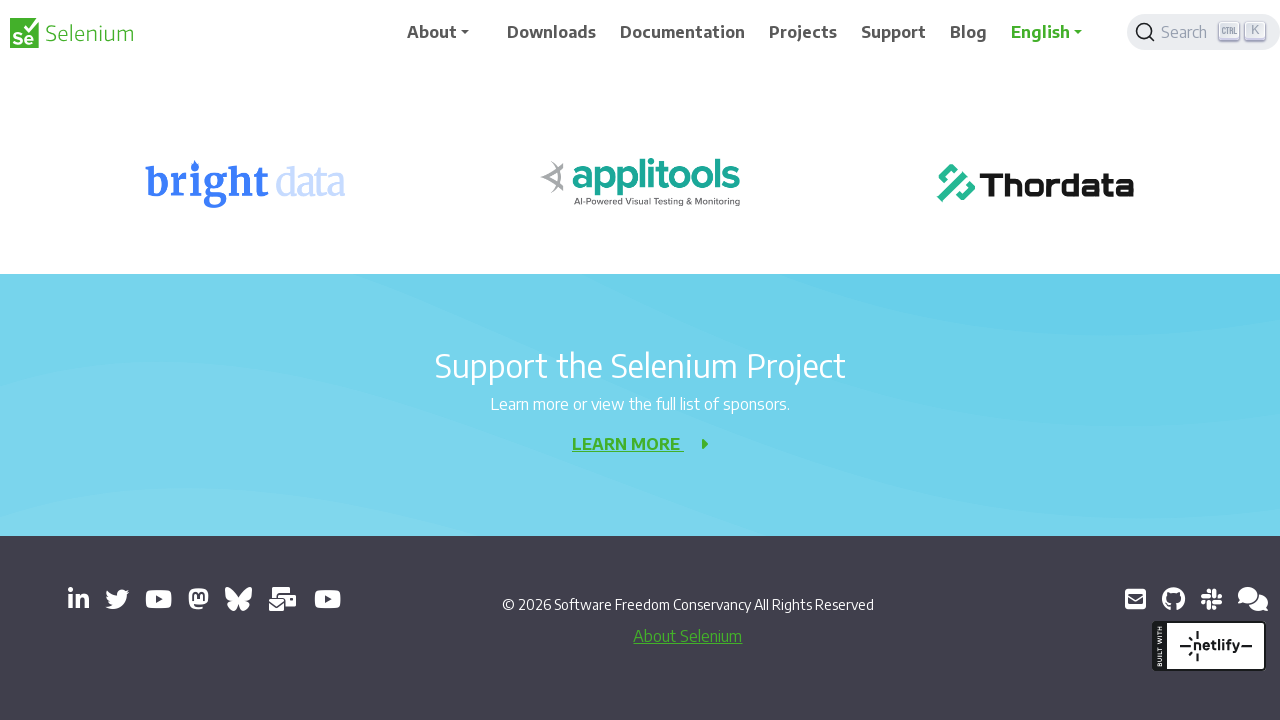

Waited 3 seconds after scrolling down
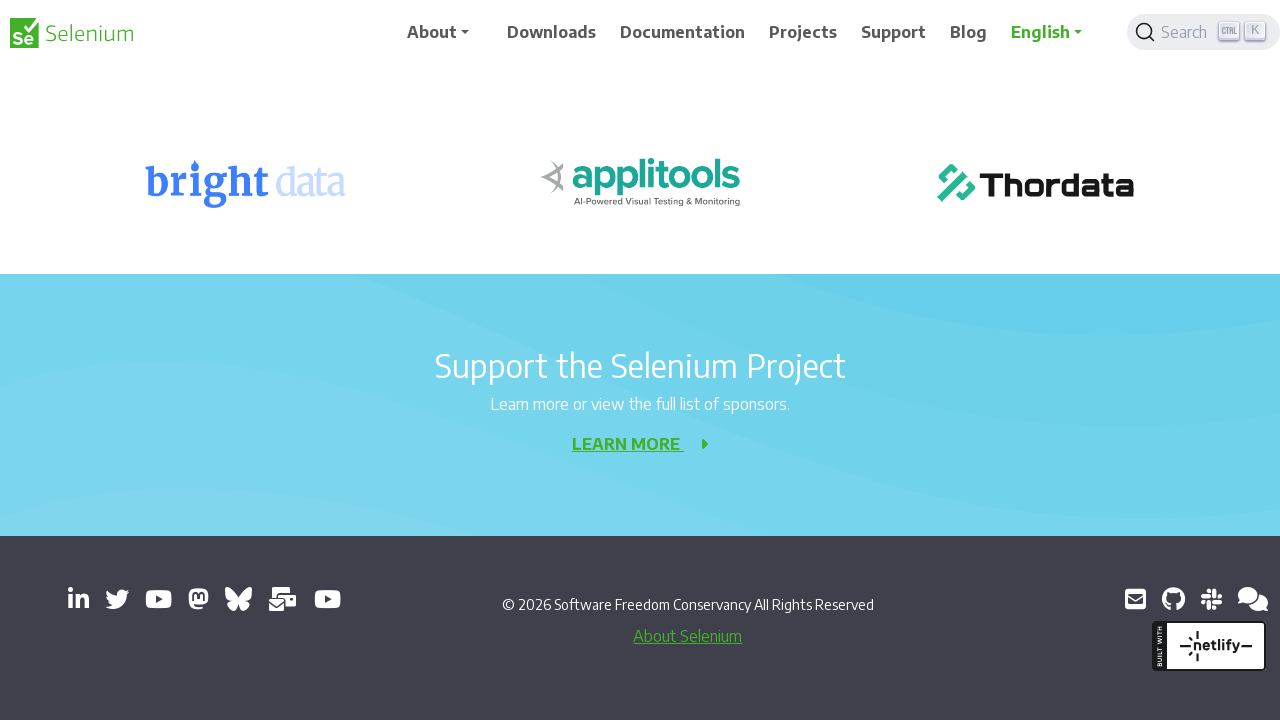

Scrolled down 1000 pixels on Selenium downloads page
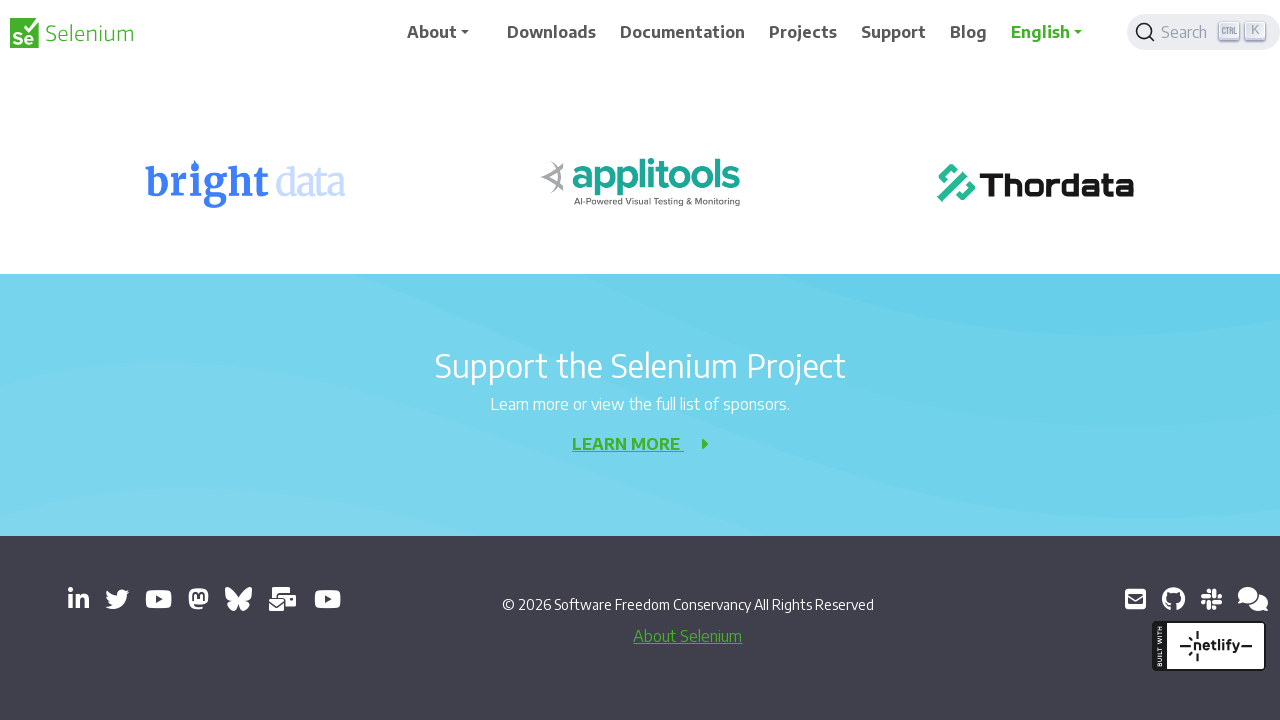

Waited 3 seconds after scrolling down
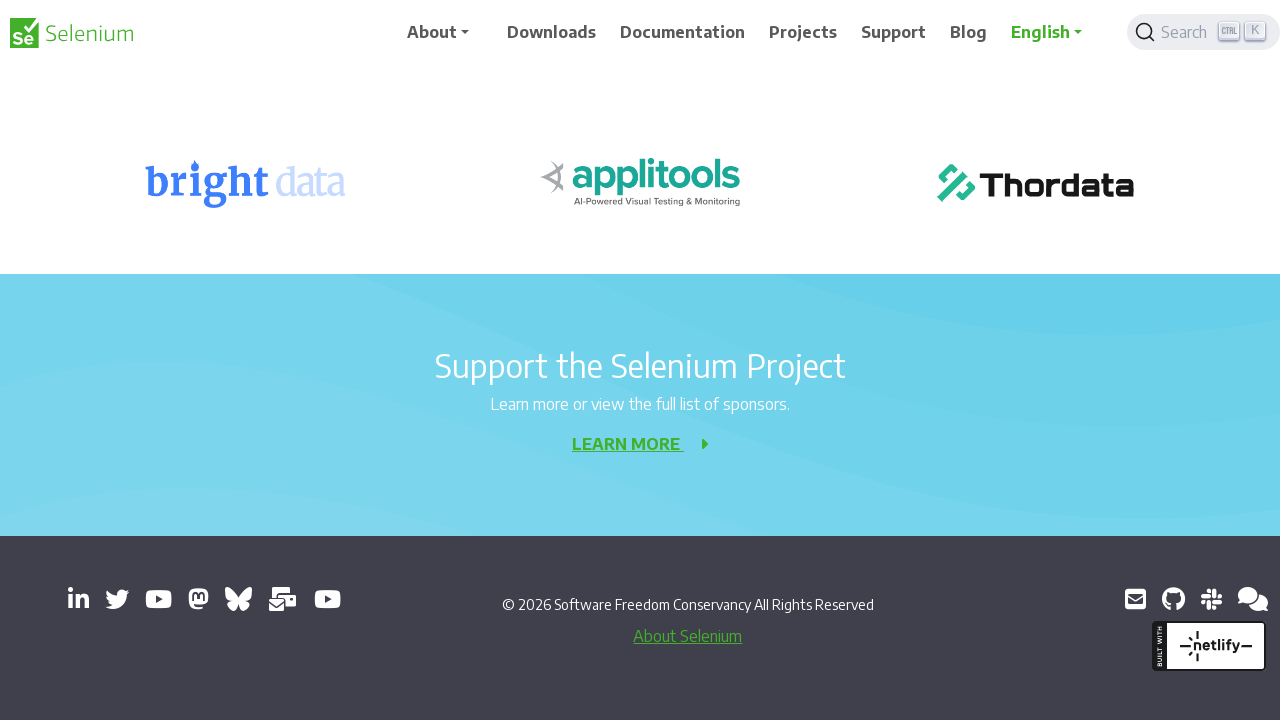

Scrolled down 1000 pixels on Selenium downloads page
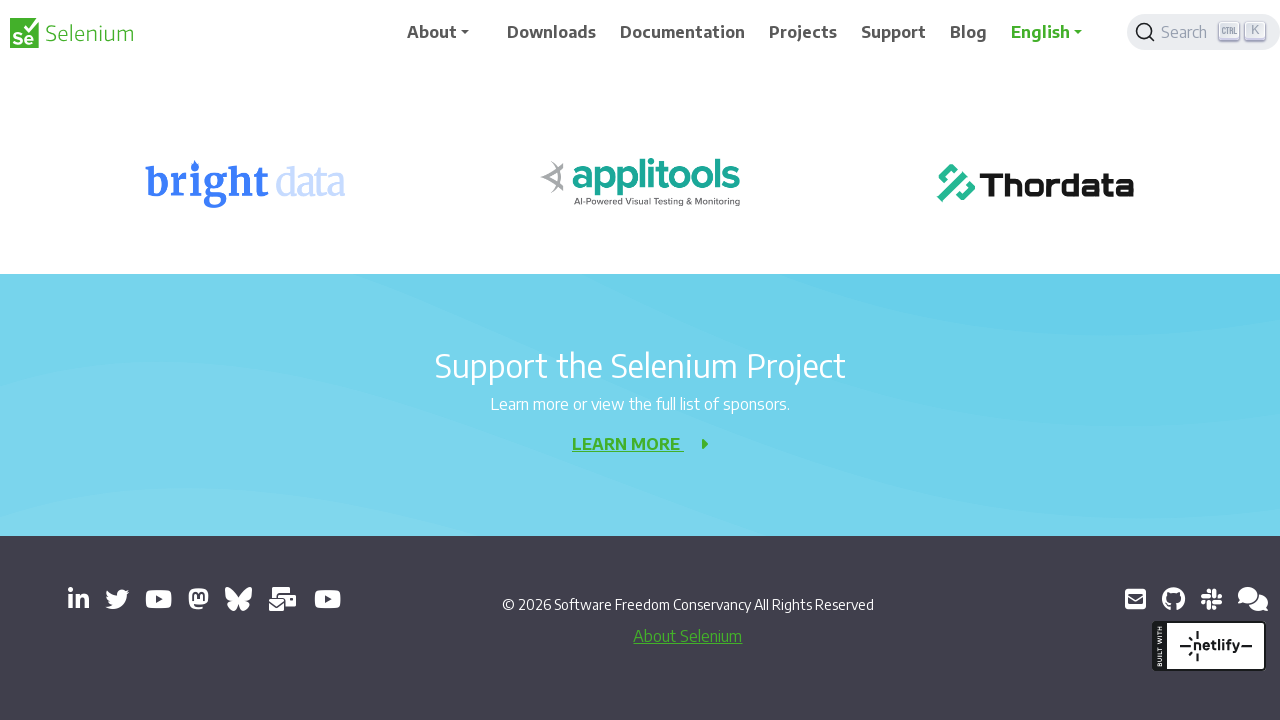

Waited 3 seconds after scrolling down
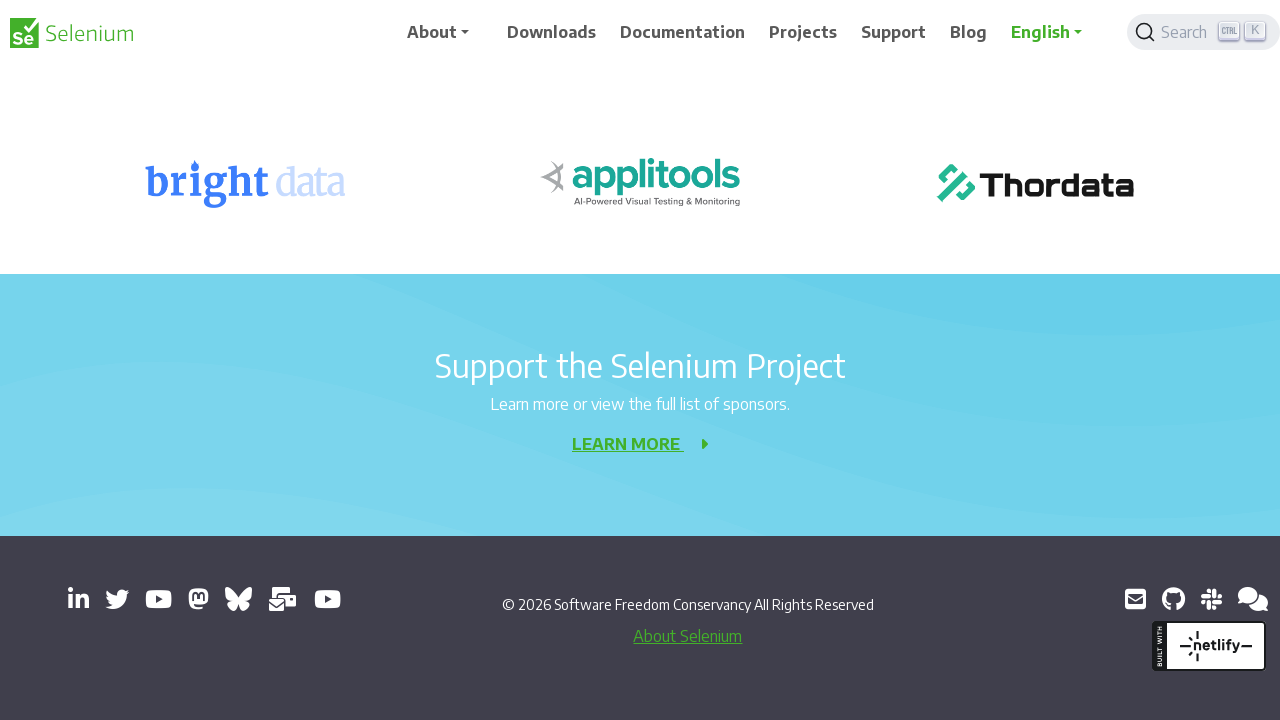

Scrolled up 1000 pixels on Selenium downloads page
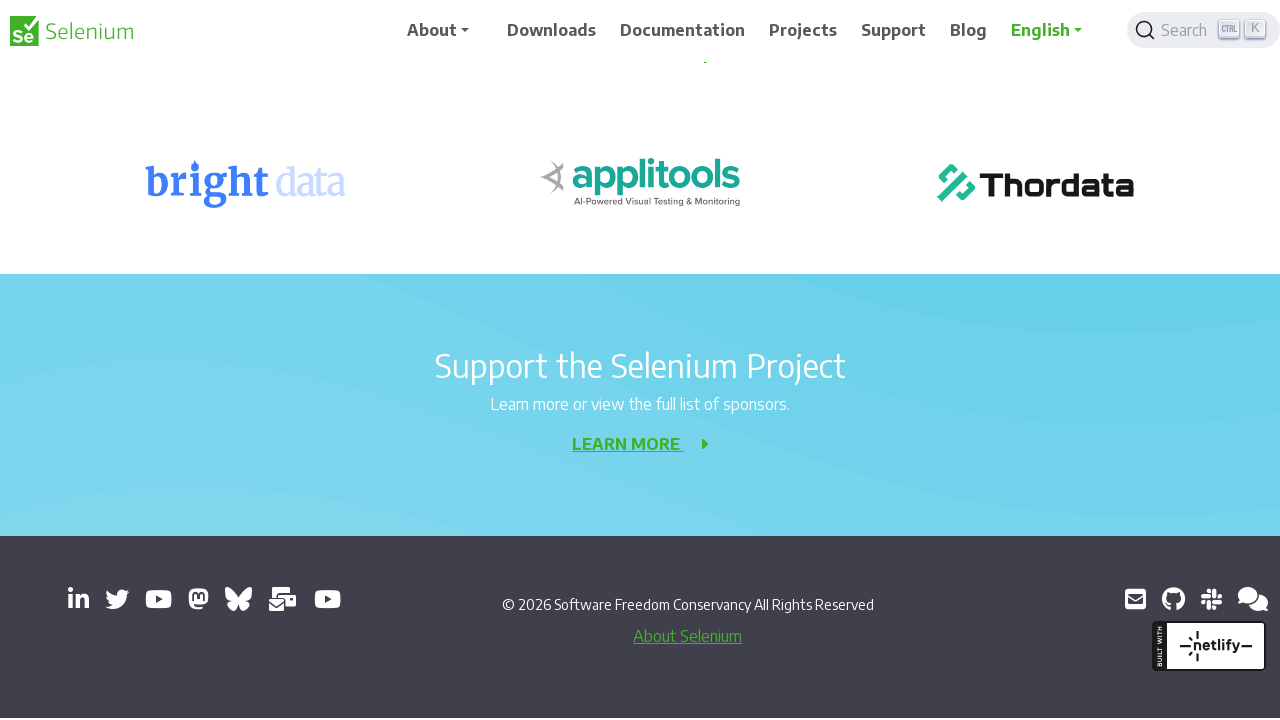

Waited 3 seconds after scrolling up
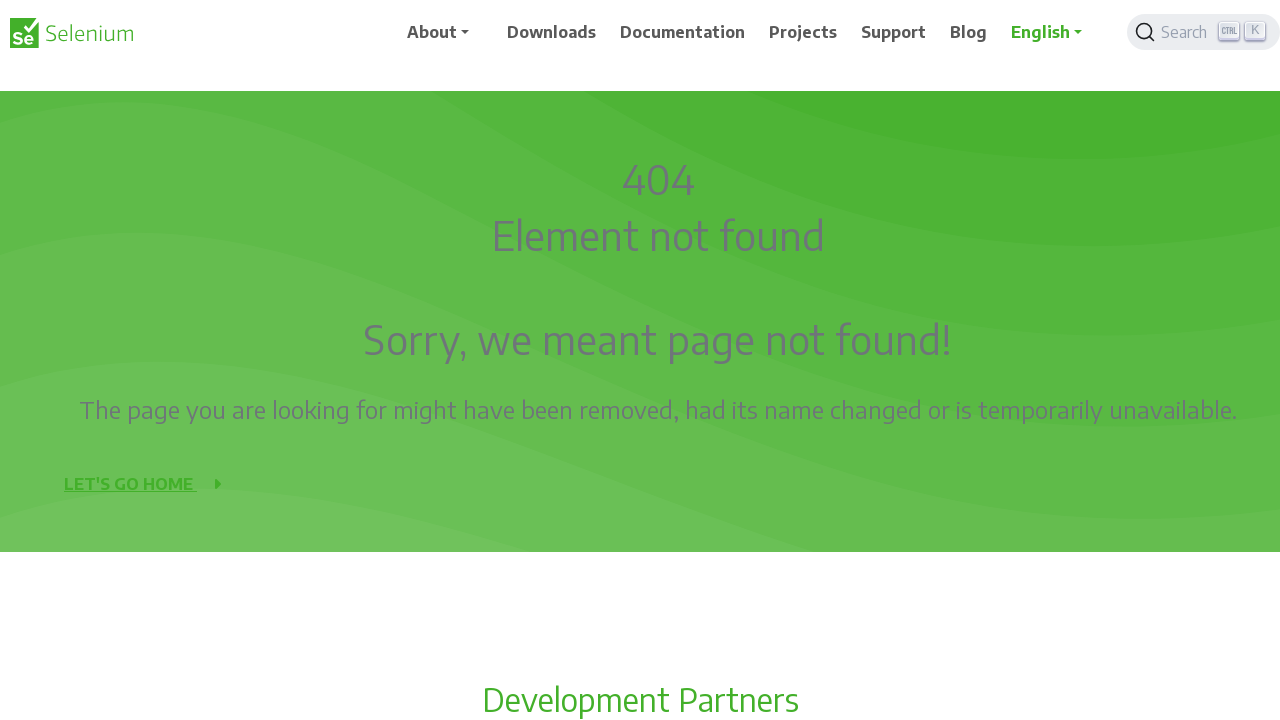

Scrolled up 1000 pixels on Selenium downloads page
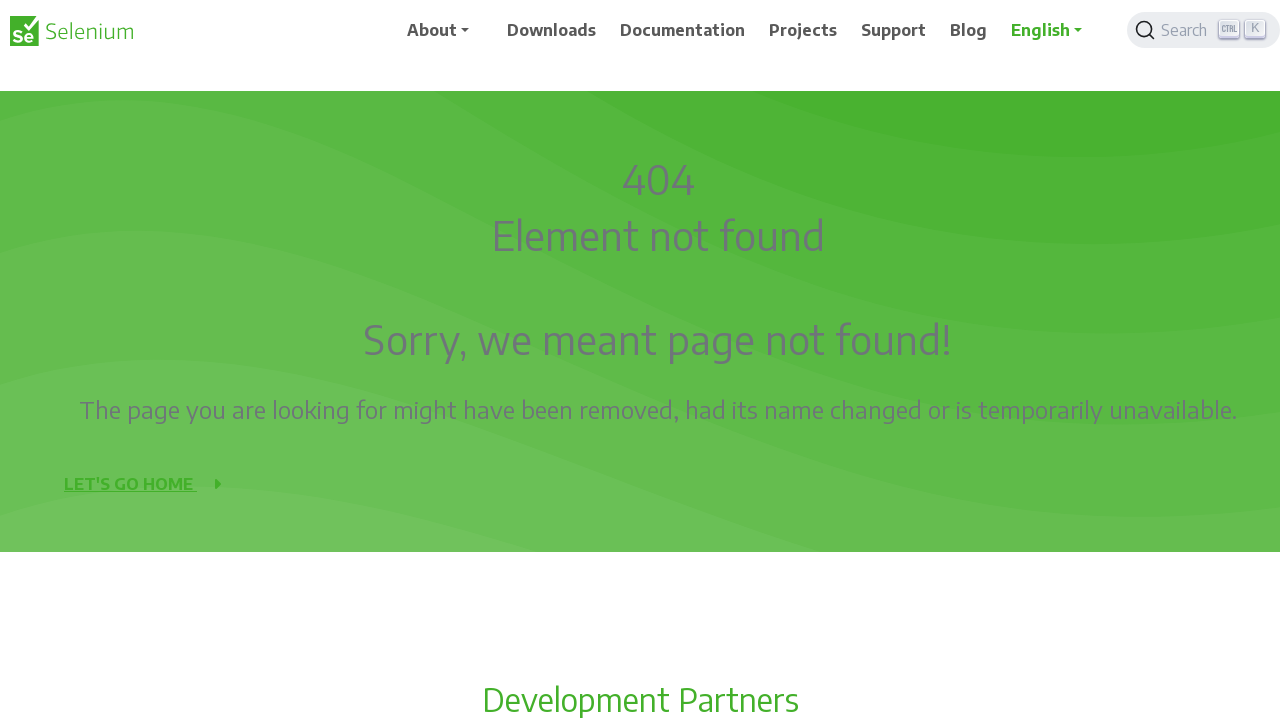

Waited 3 seconds after scrolling up
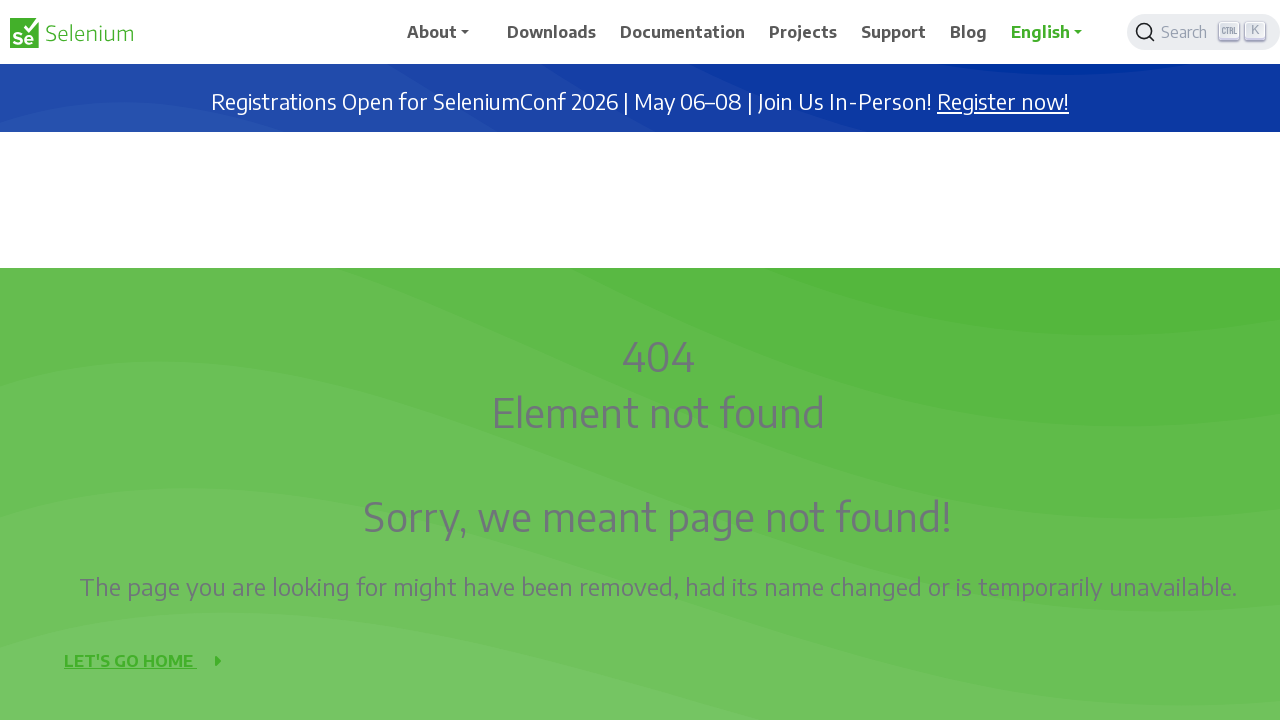

Scrolled up 1000 pixels on Selenium downloads page
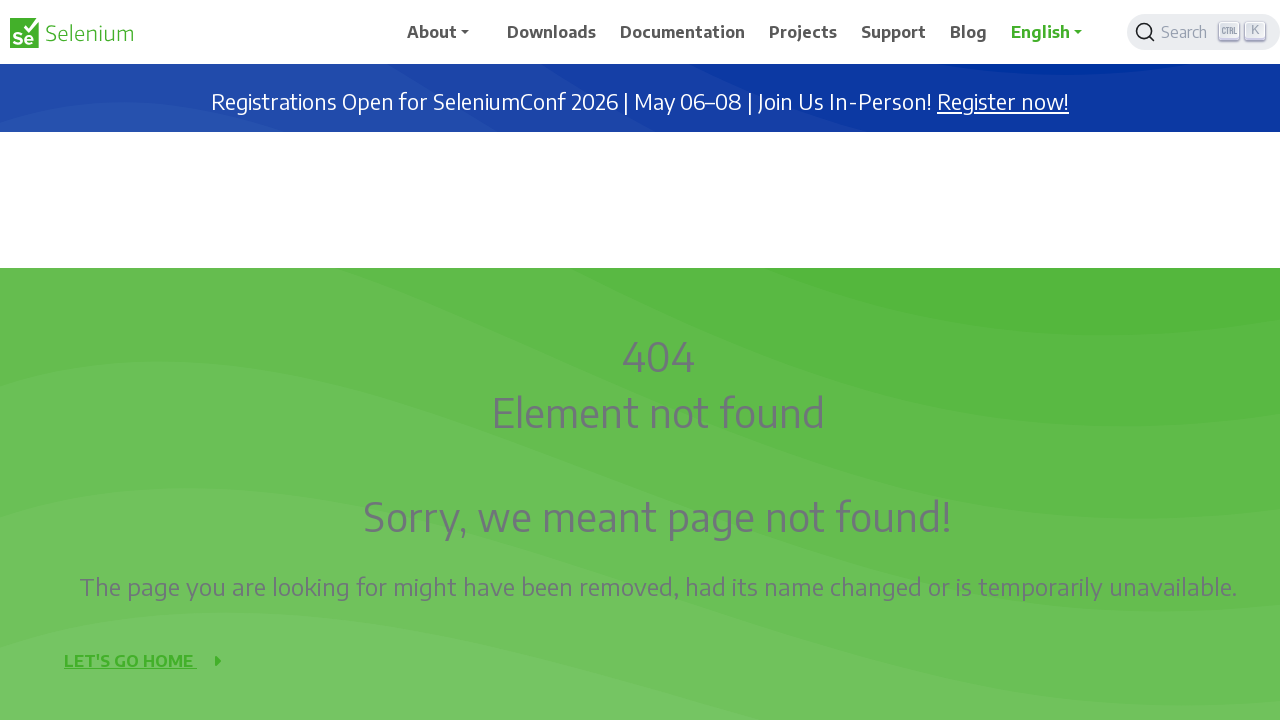

Waited 3 seconds after scrolling up
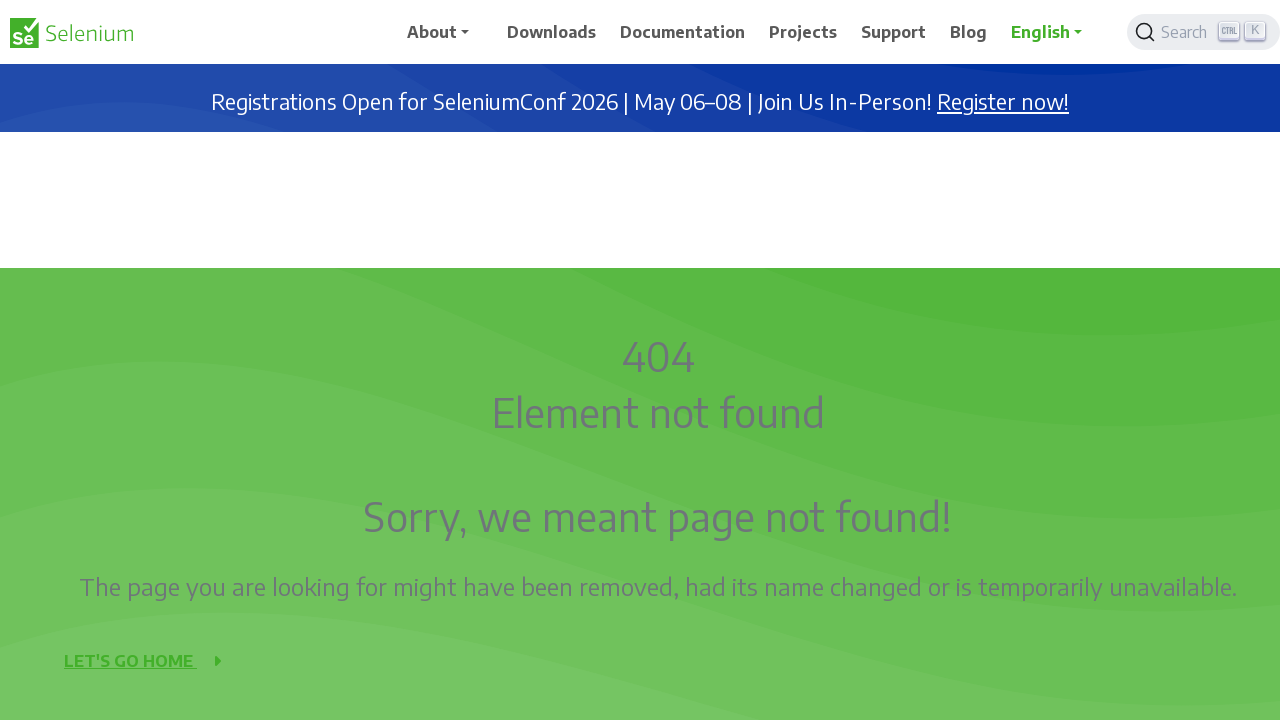

Scrolled up 1000 pixels on Selenium downloads page
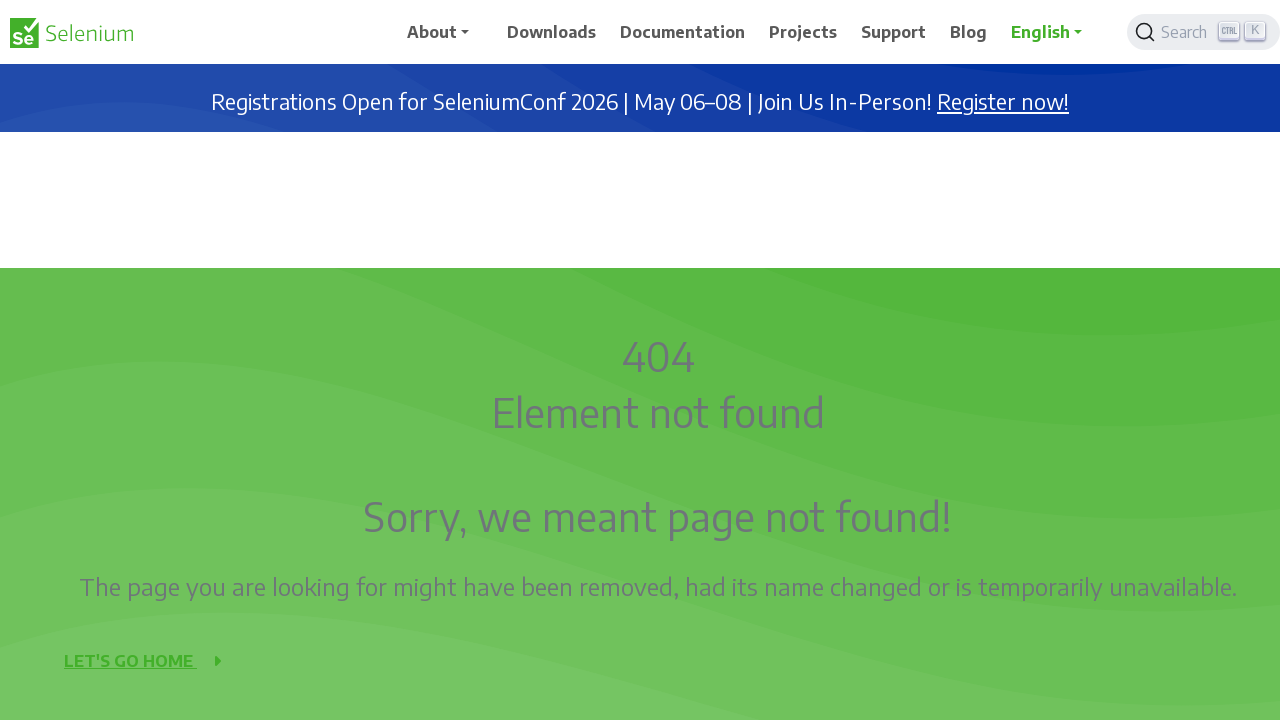

Waited 3 seconds after scrolling up
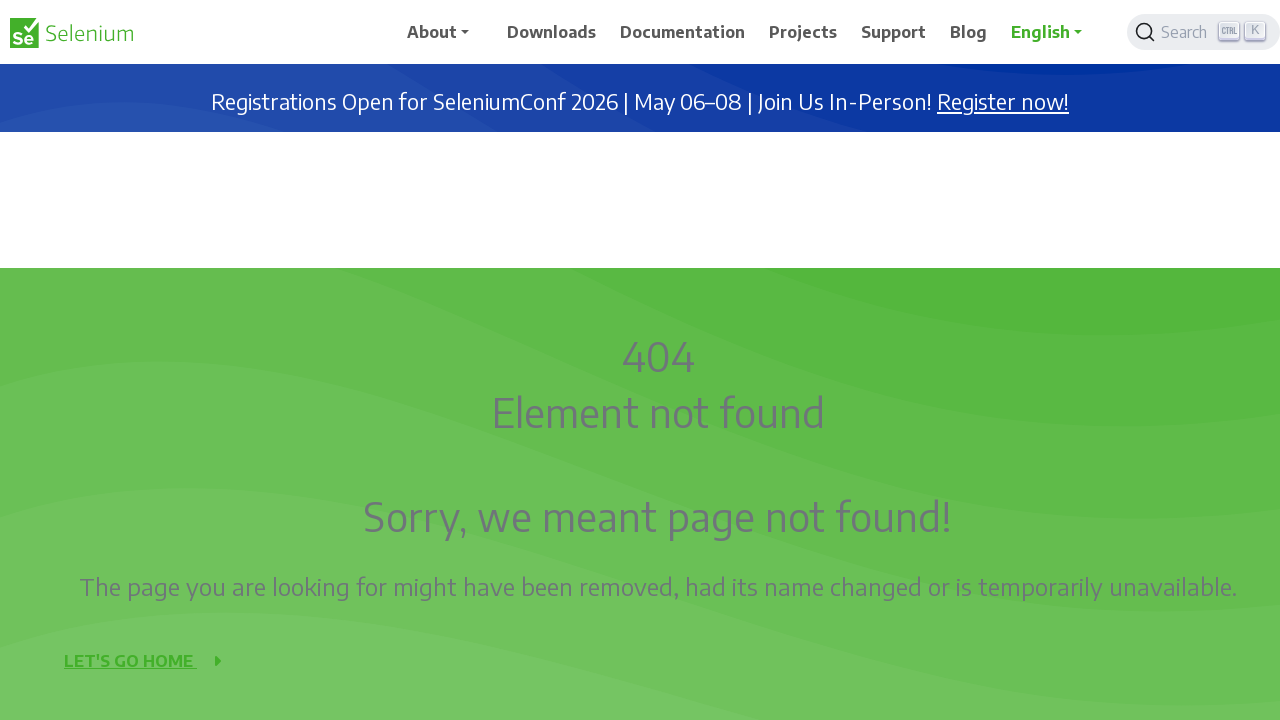

Scrolled up 1000 pixels on Selenium downloads page
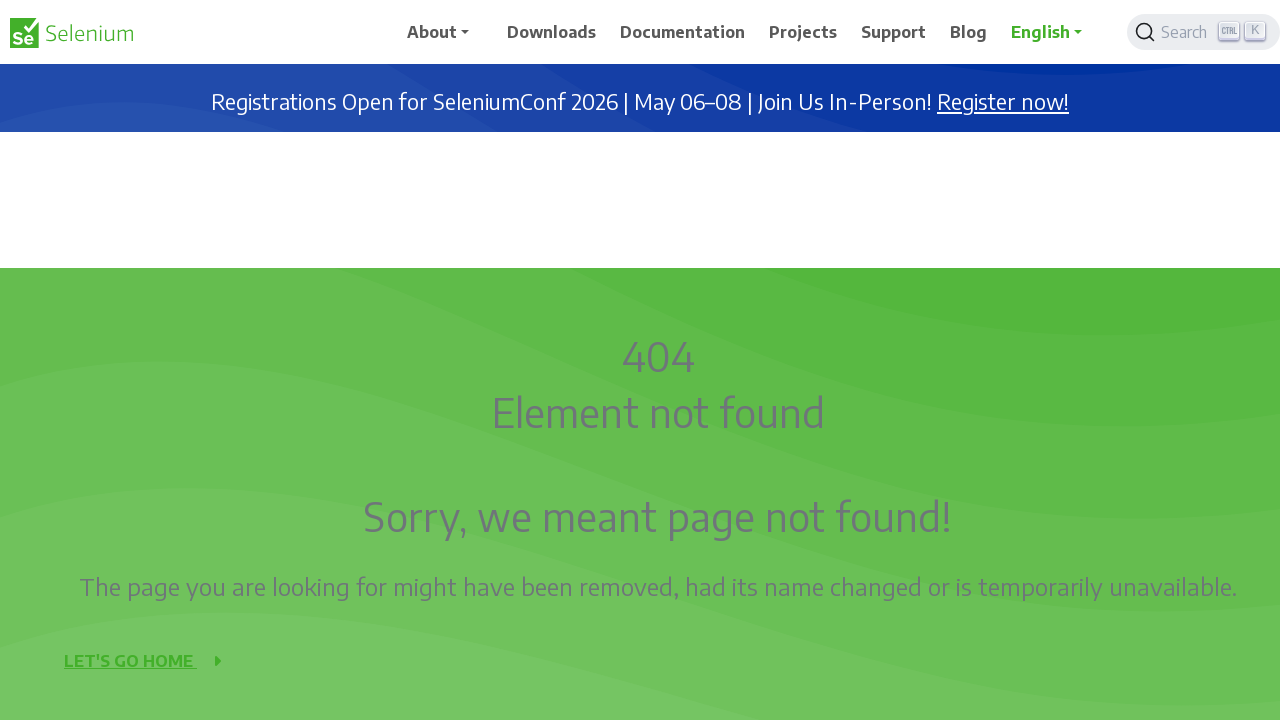

Waited 3 seconds after scrolling up
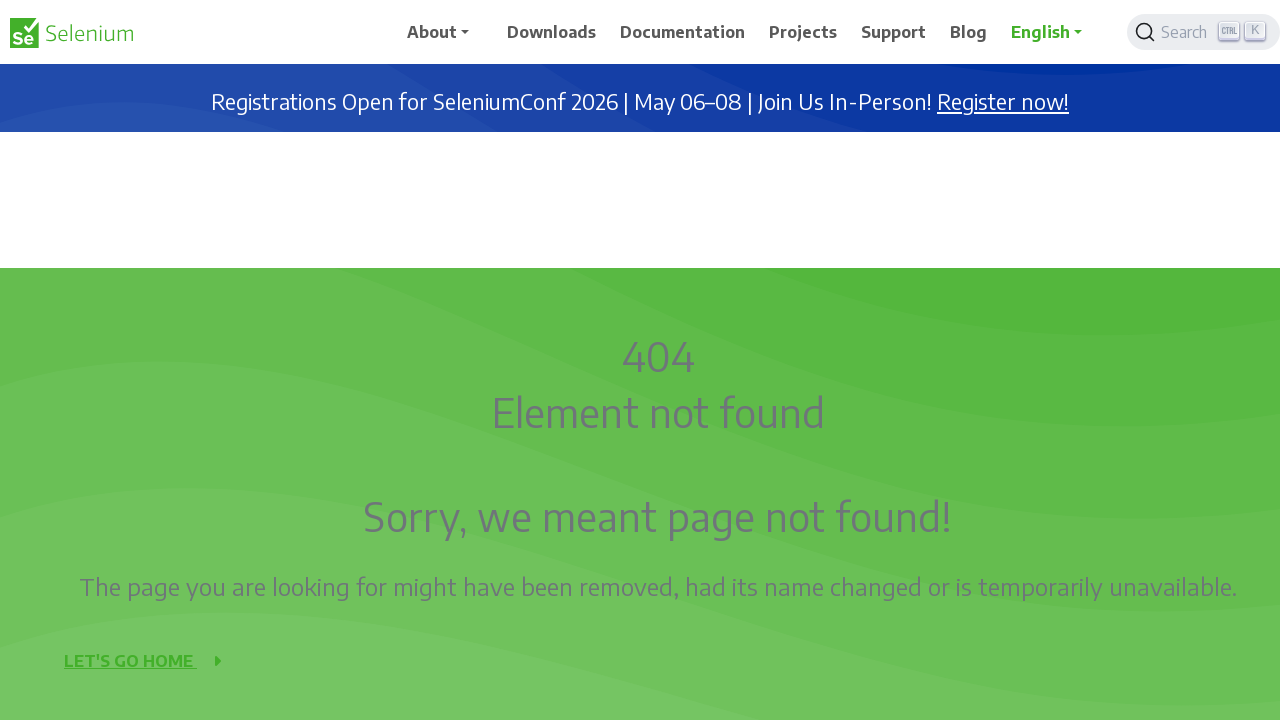

Scrolled up 1000 pixels on Selenium downloads page
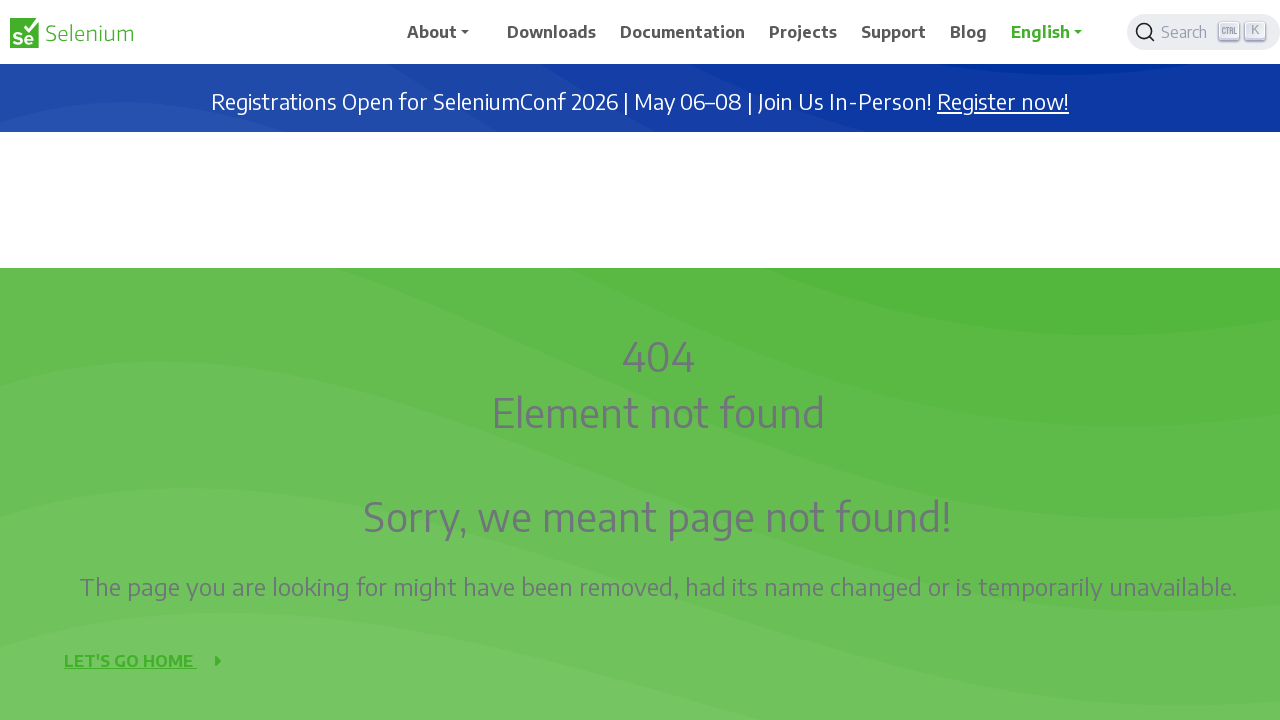

Waited 3 seconds after scrolling up
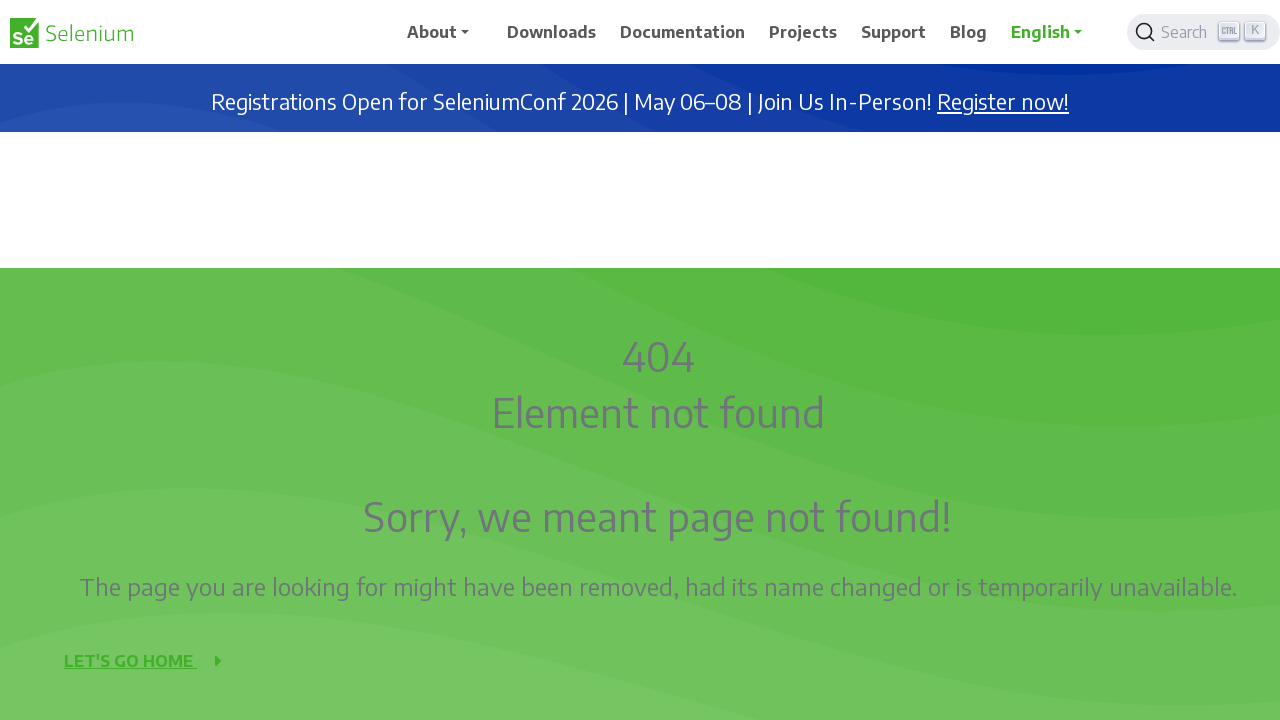

Scrolled up 1000 pixels on Selenium downloads page
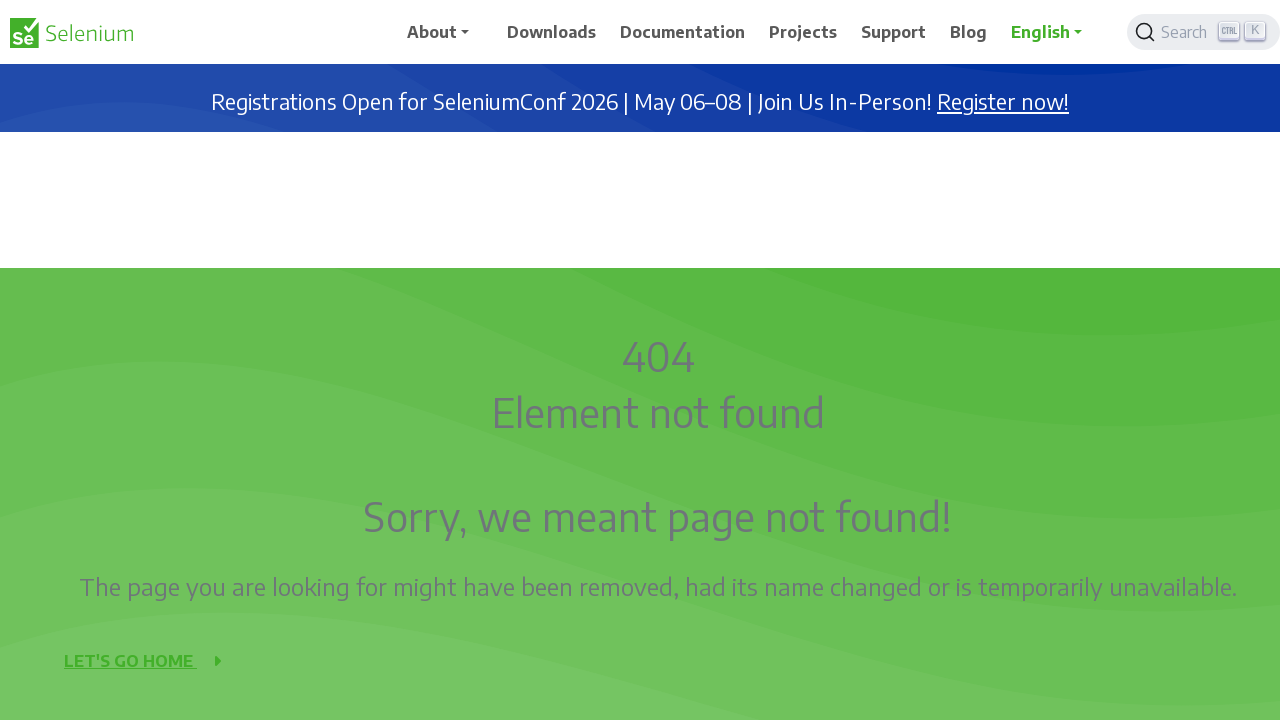

Waited 3 seconds after scrolling up
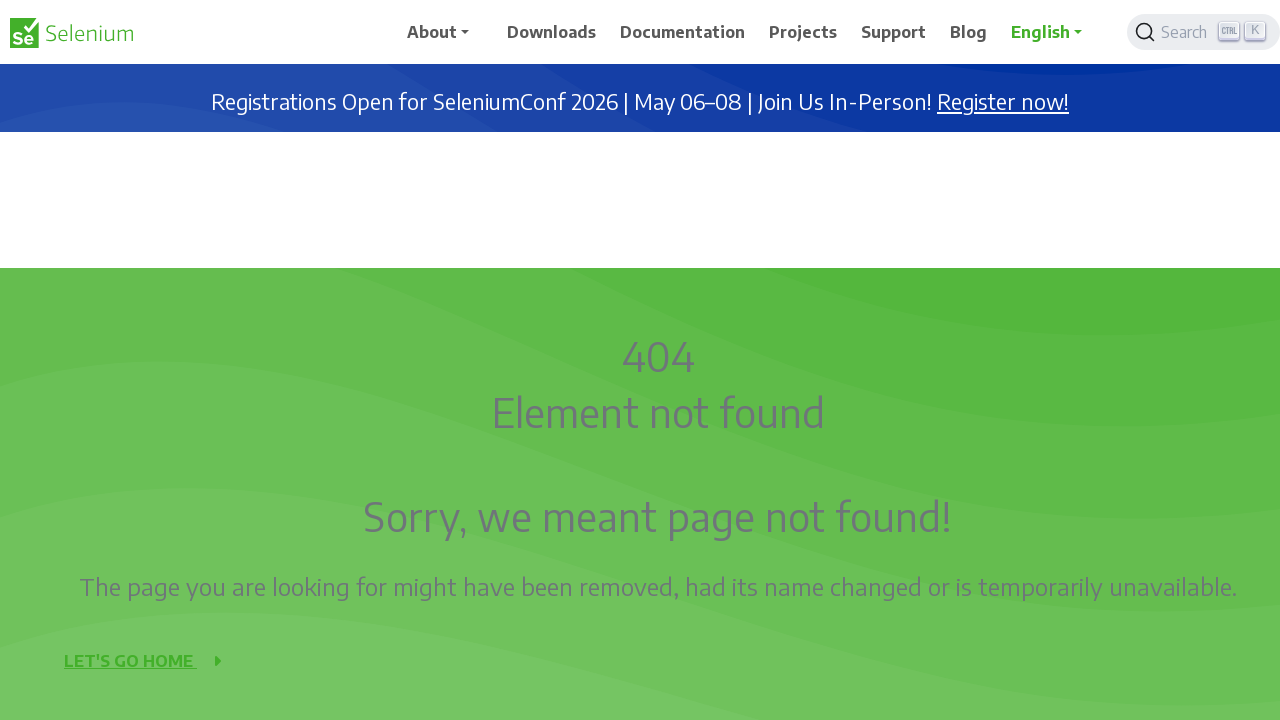

Scrolled up 1000 pixels on Selenium downloads page
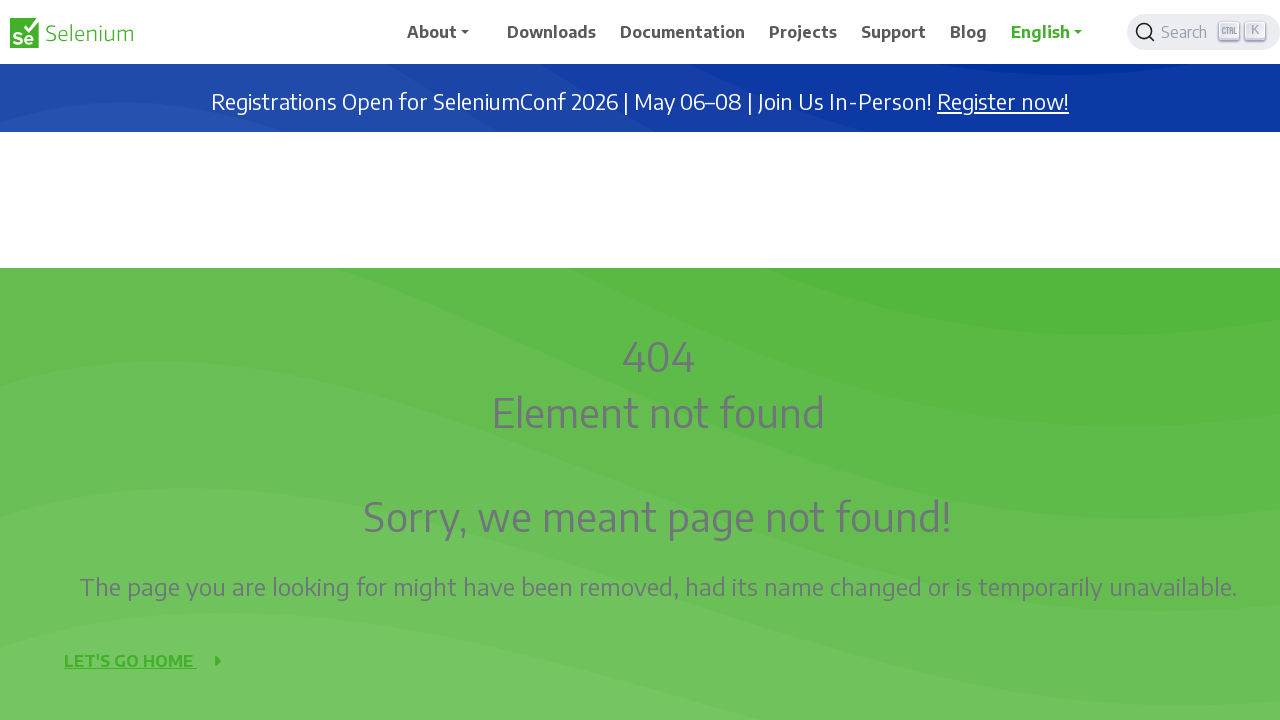

Waited 3 seconds after scrolling up
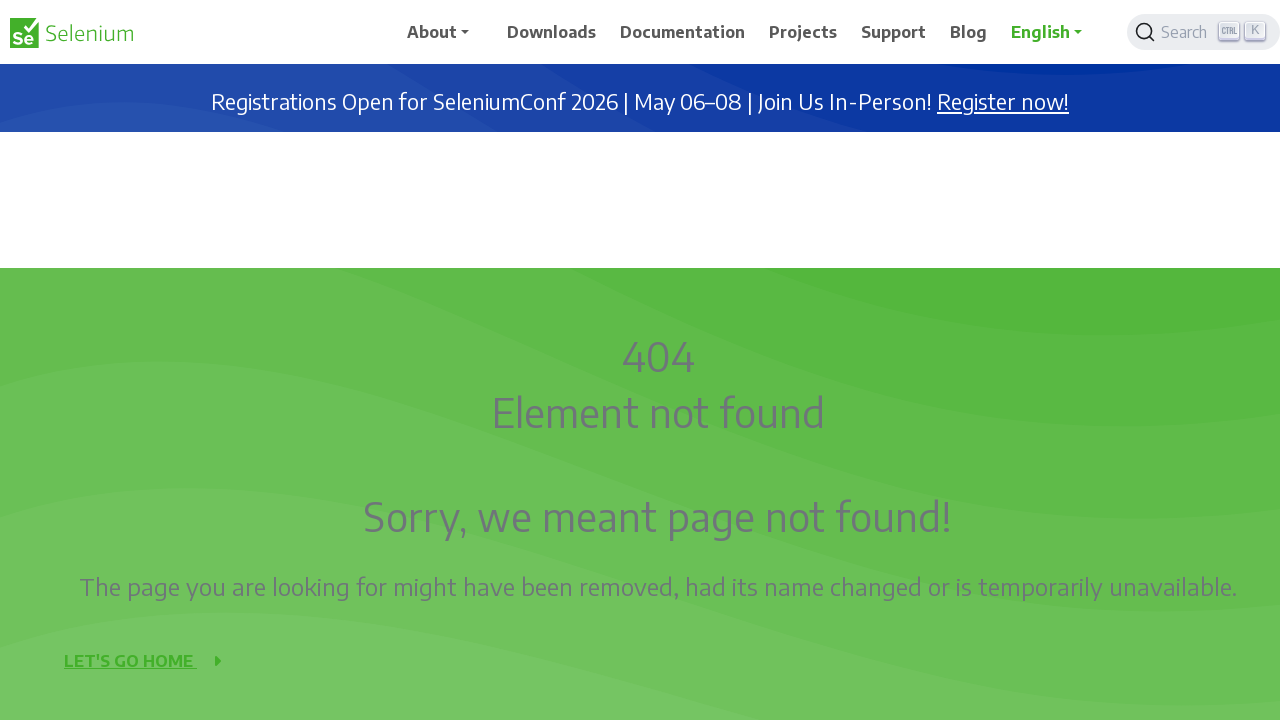

Scrolled up 1000 pixels on Selenium downloads page
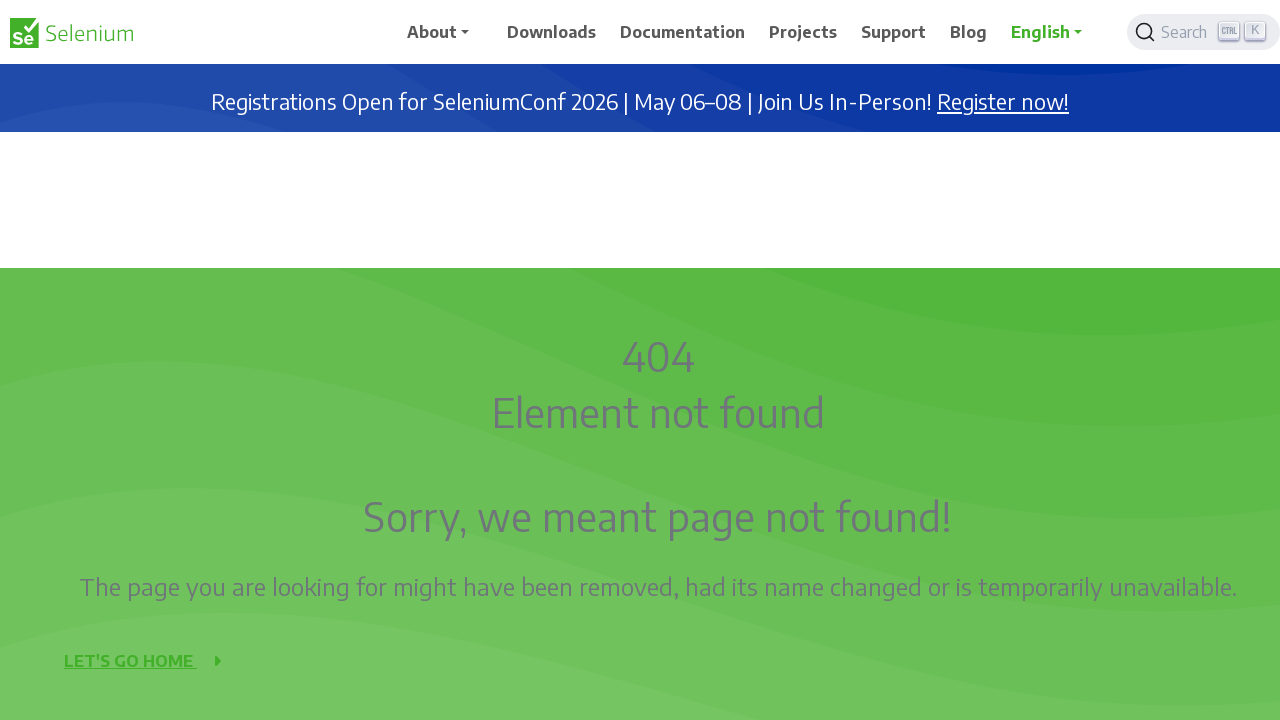

Waited 3 seconds after scrolling up
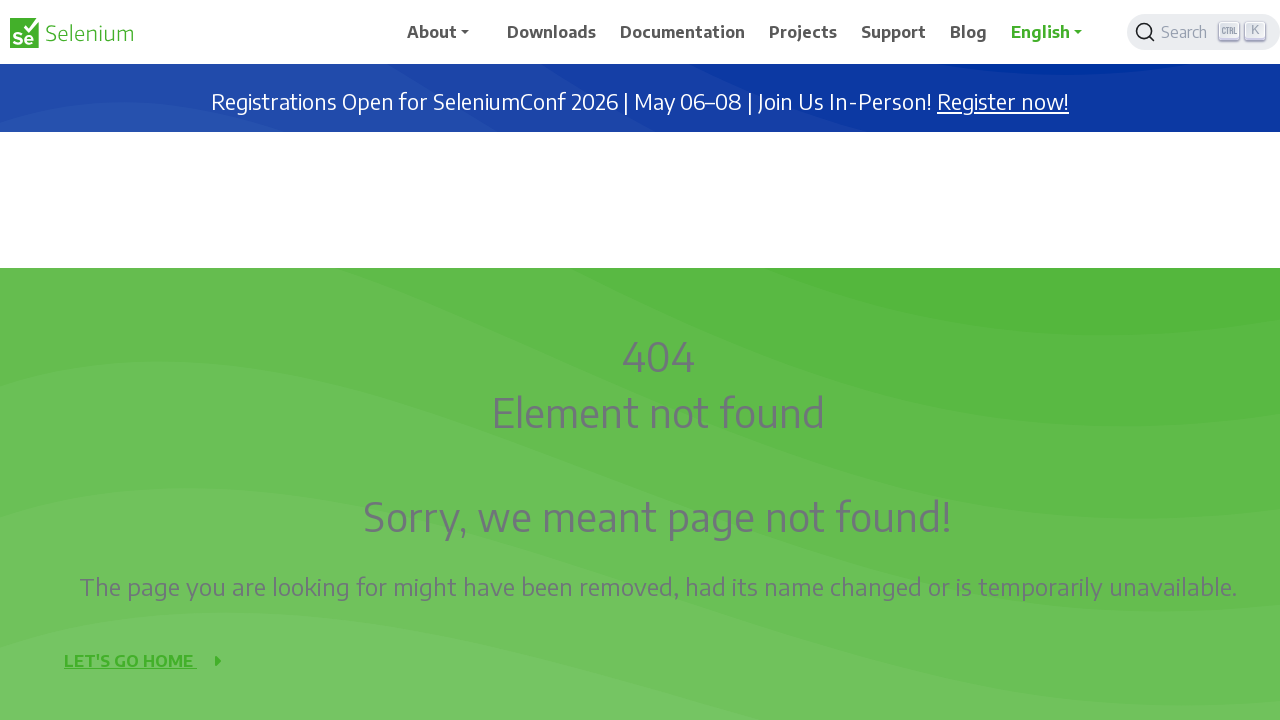

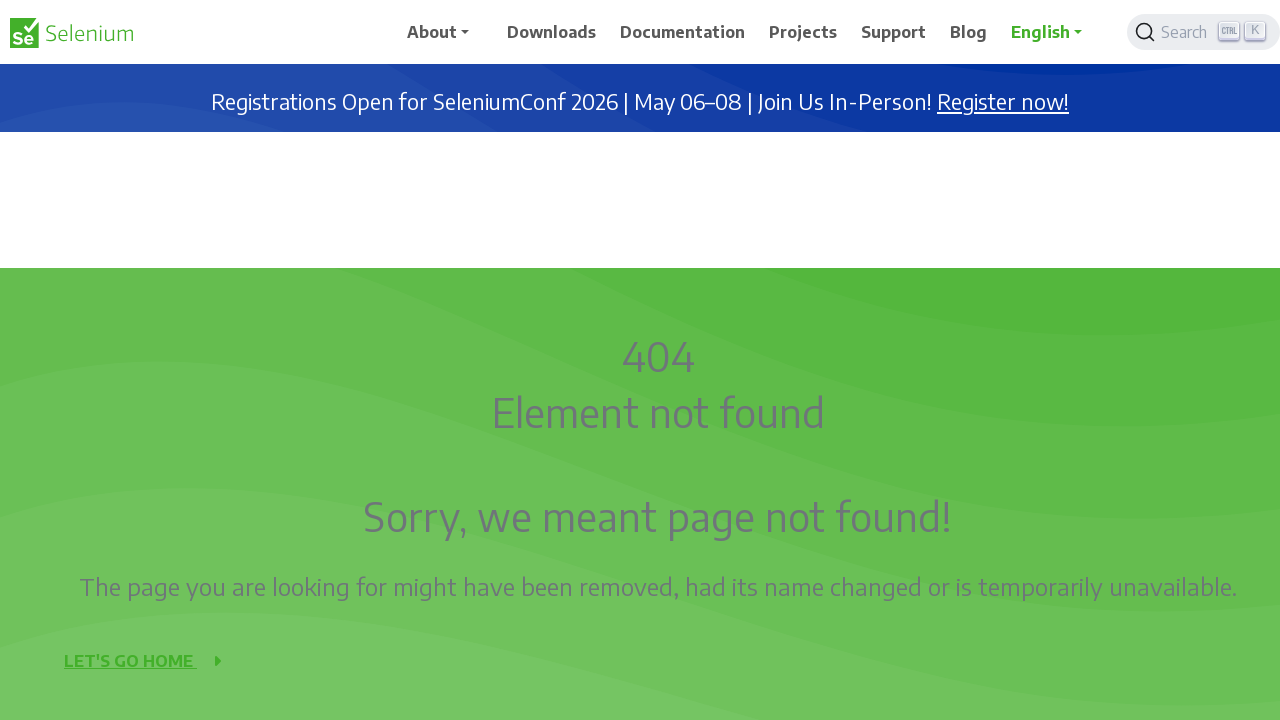